Navigates to a test automation practice site and verifies that a book table is present with rows and columns, confirming the table structure is properly loaded.

Starting URL: https://testautomationpractice.blogspot.com/

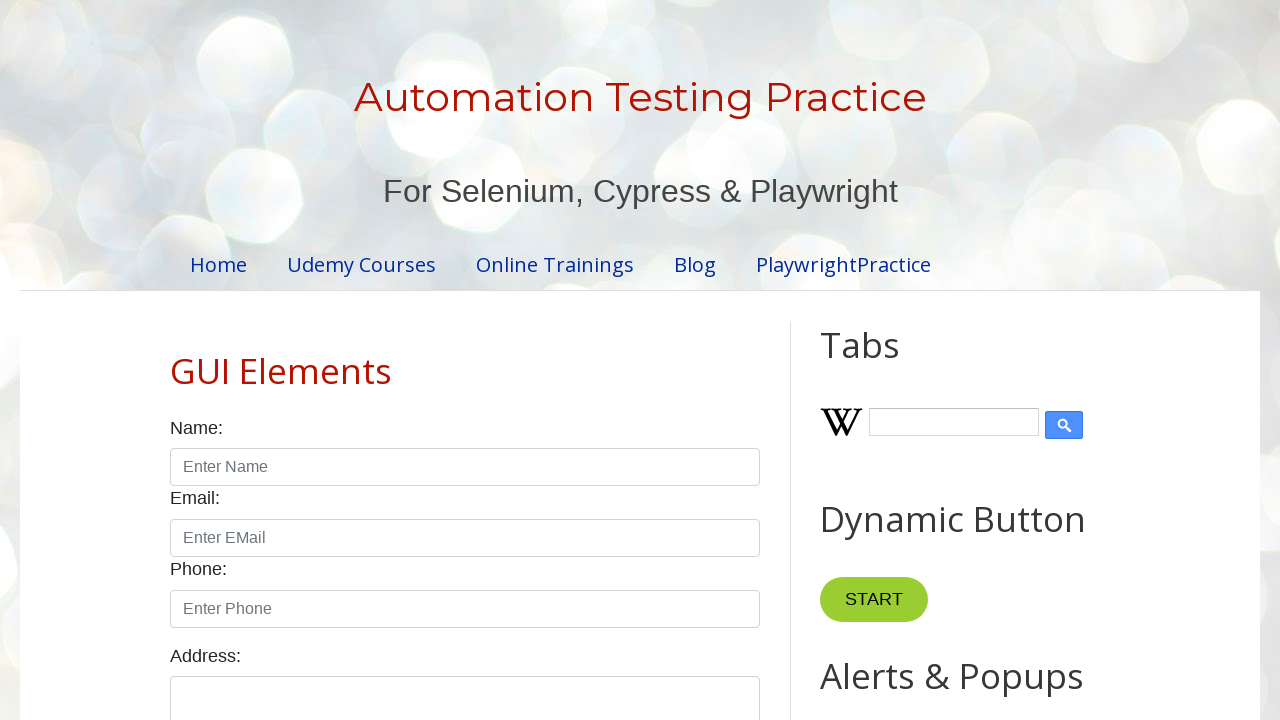

Navigated to test automation practice site
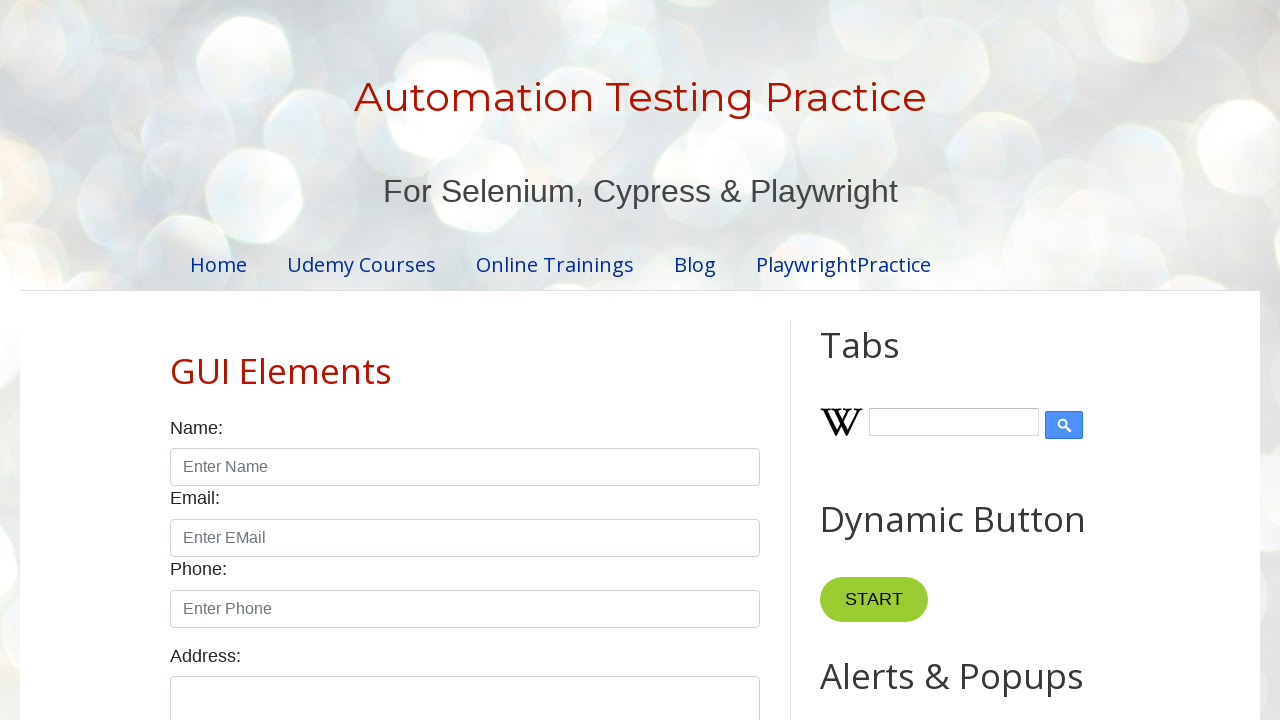

Book table loaded and is visible
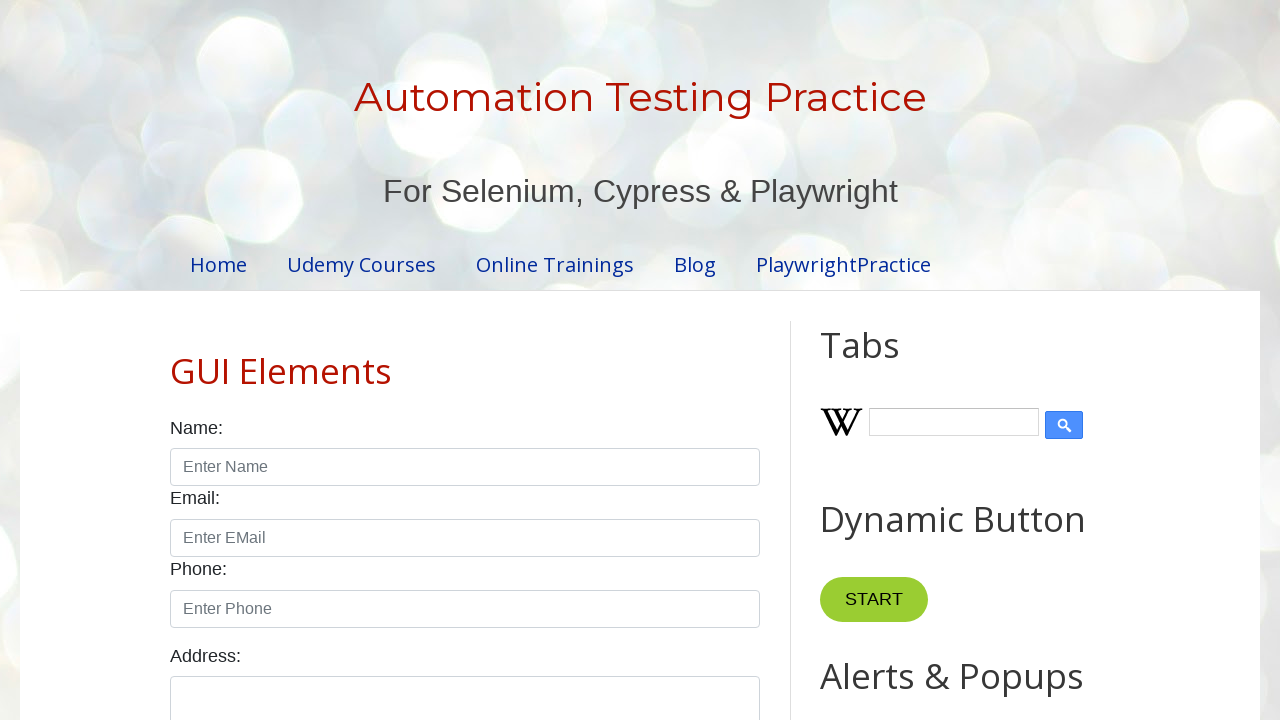

Confirmed first table row exists
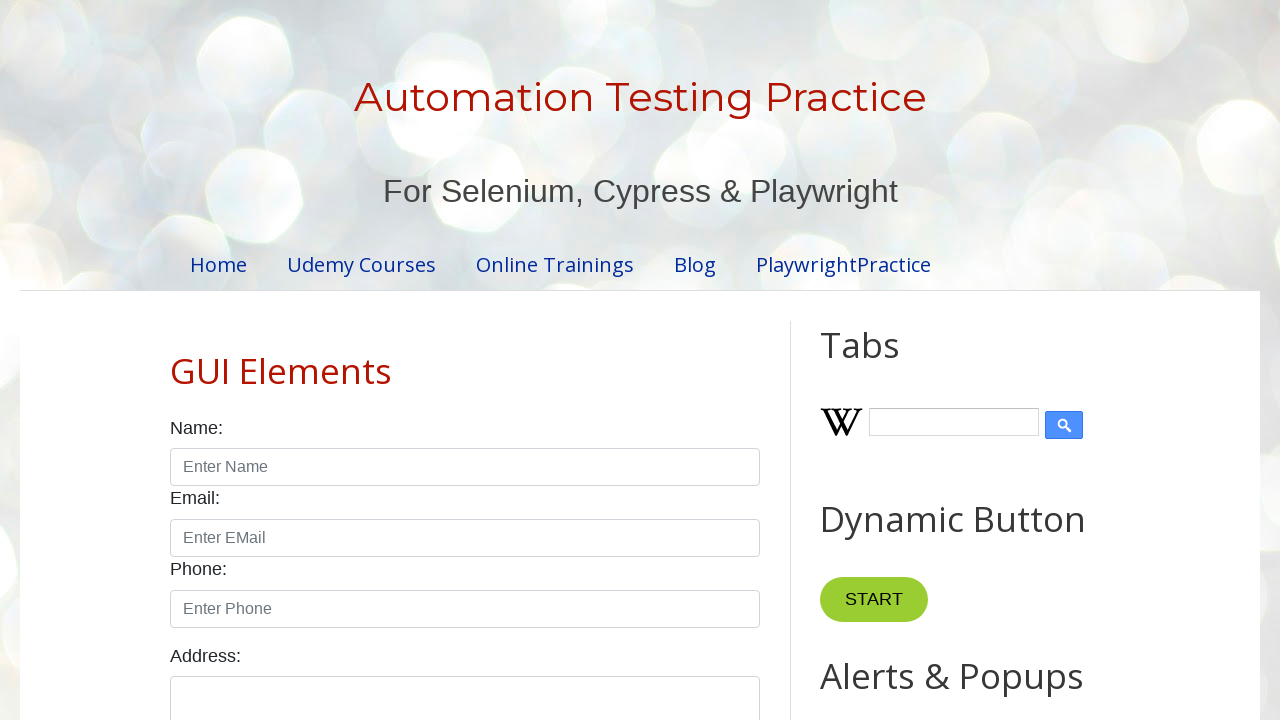

Confirmed table header columns exist
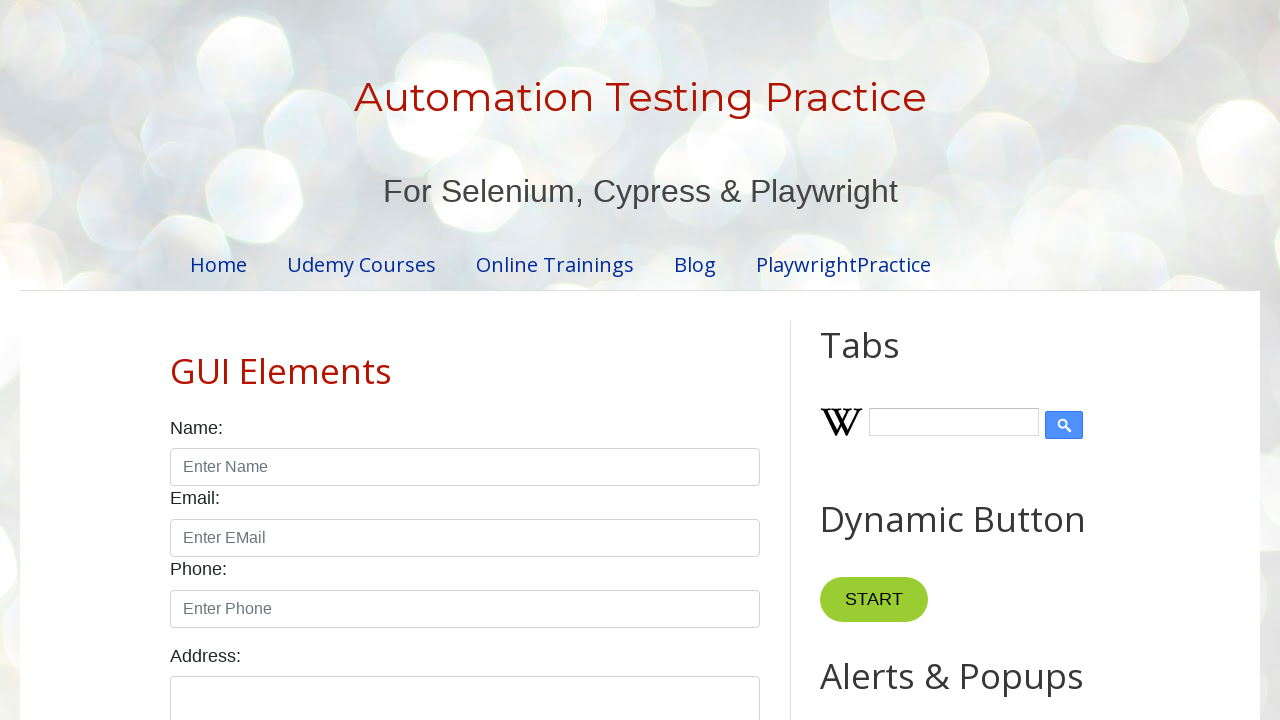

Confirmed first data cell in second row exists, table structure verified
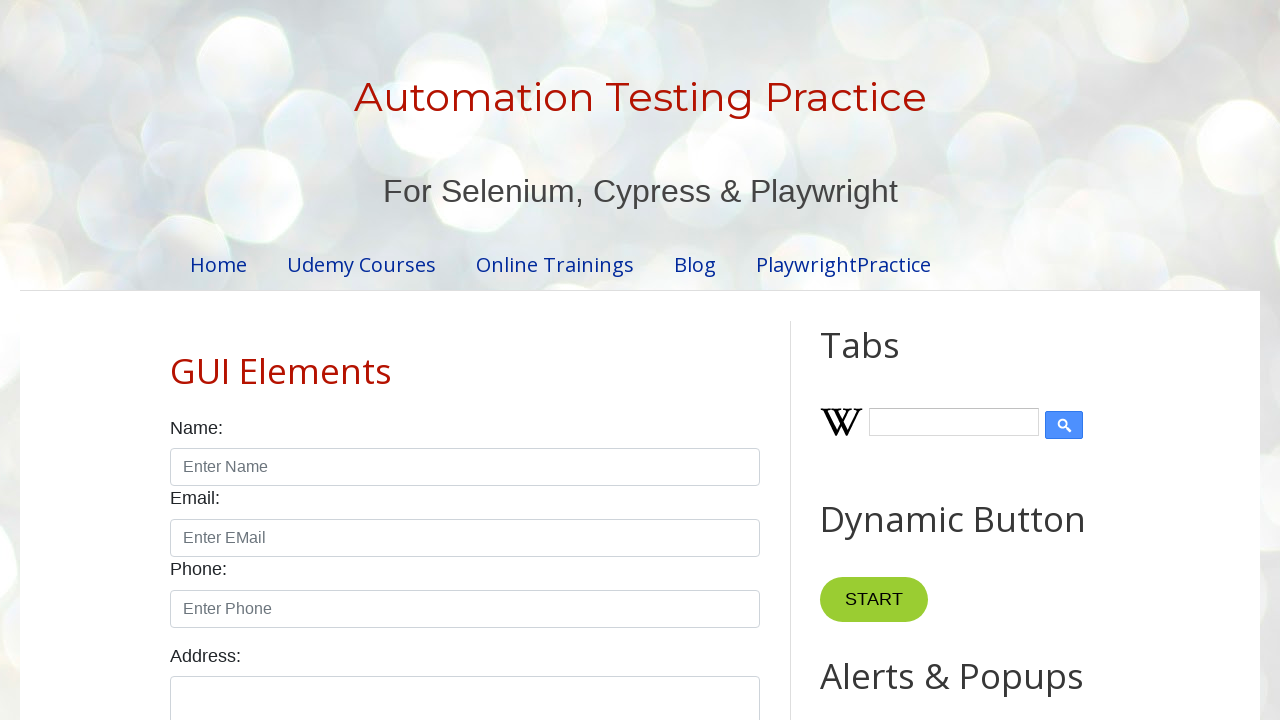

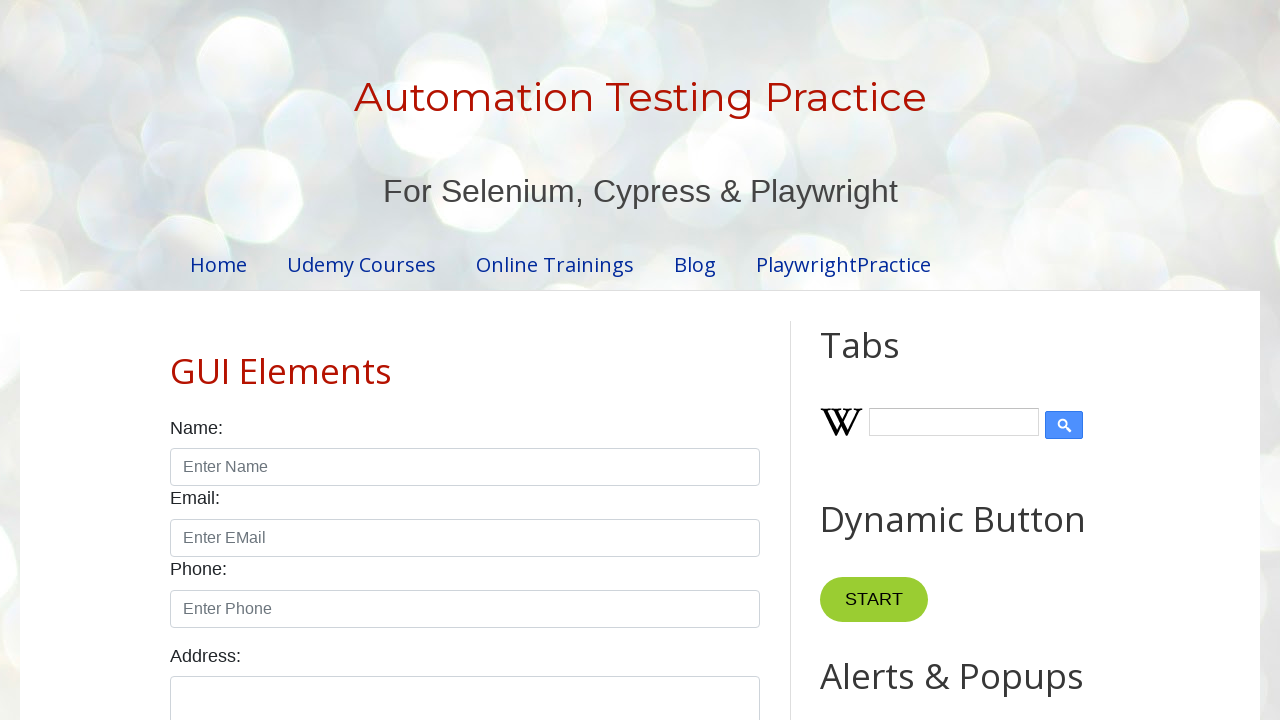